Waits for a price to reach $100, clicks a button, then solves a mathematical problem by calculating a value and submitting the answer

Starting URL: https://suninjuly.github.io/explicit_wait2.html

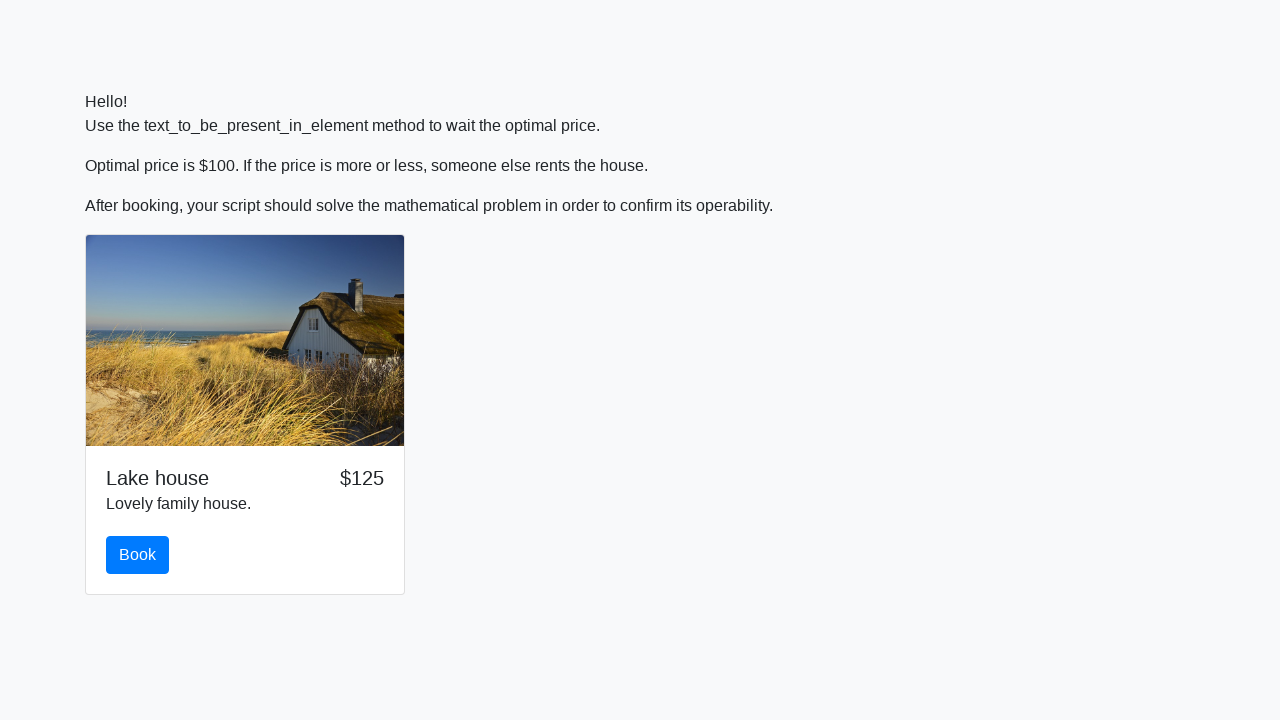

Waited for price to reach $100
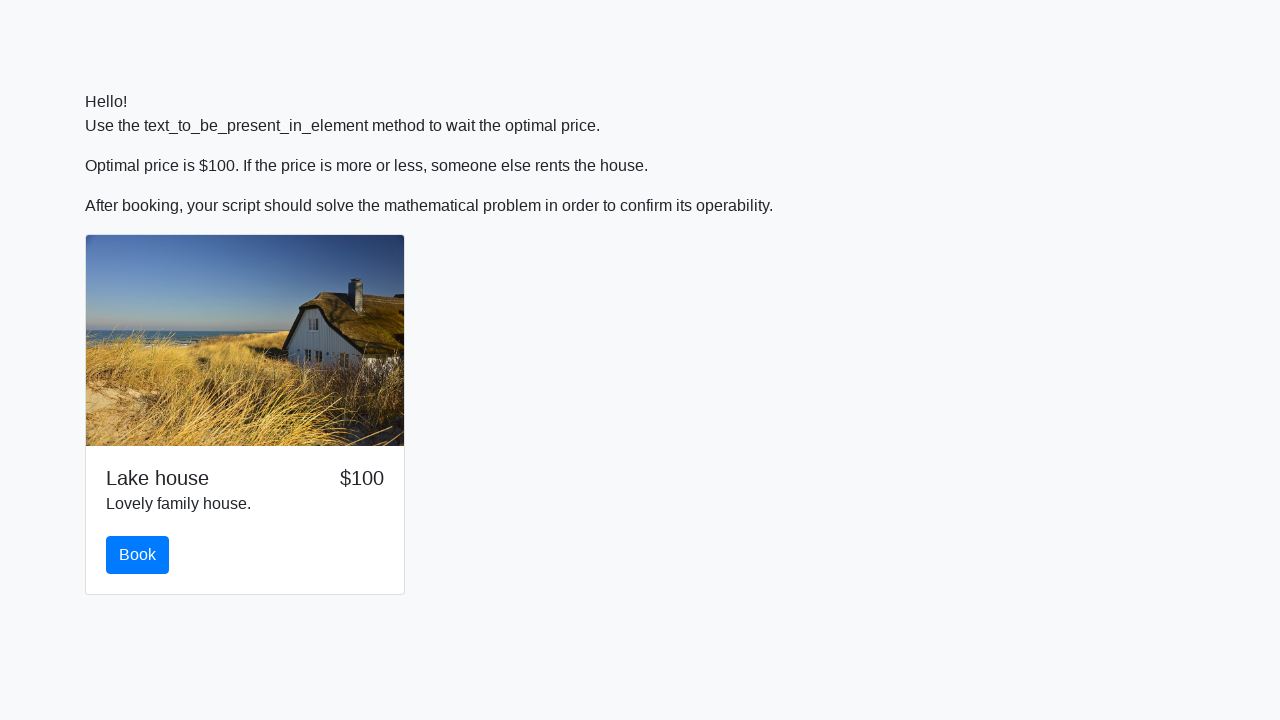

Clicked the book button at (138, 555) on .btn-primary
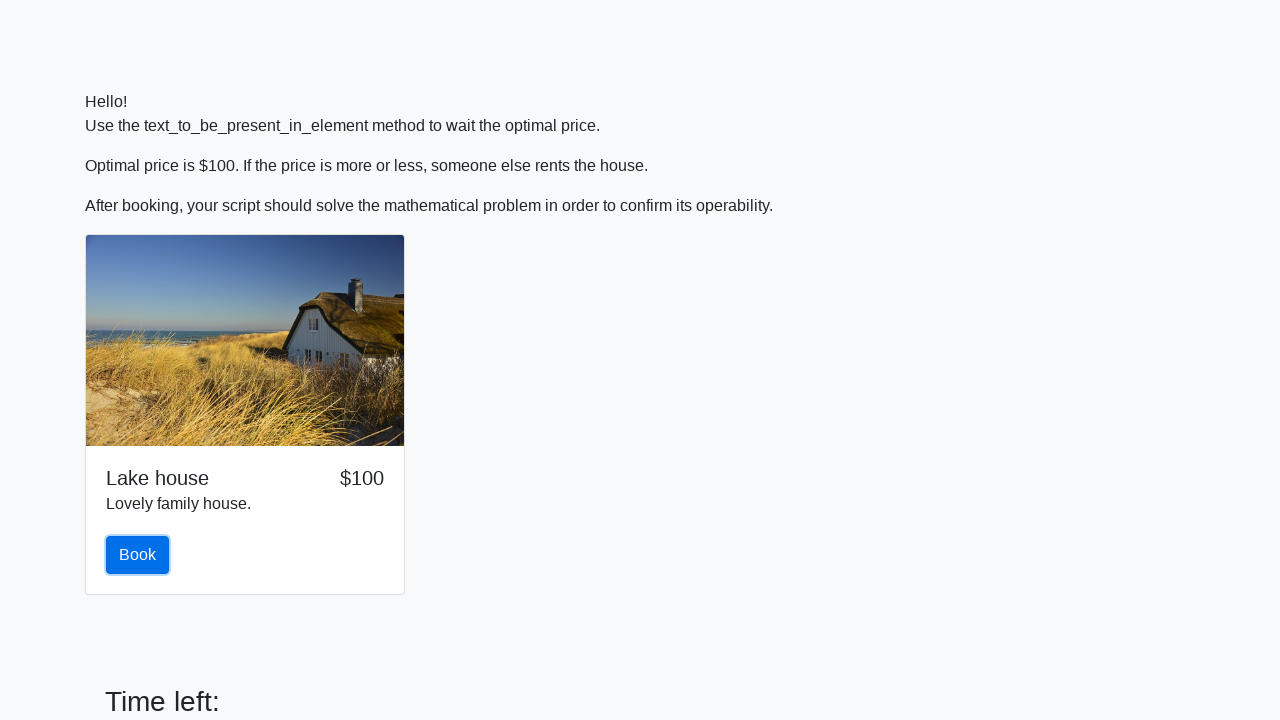

Retrieved value to calculate: 934
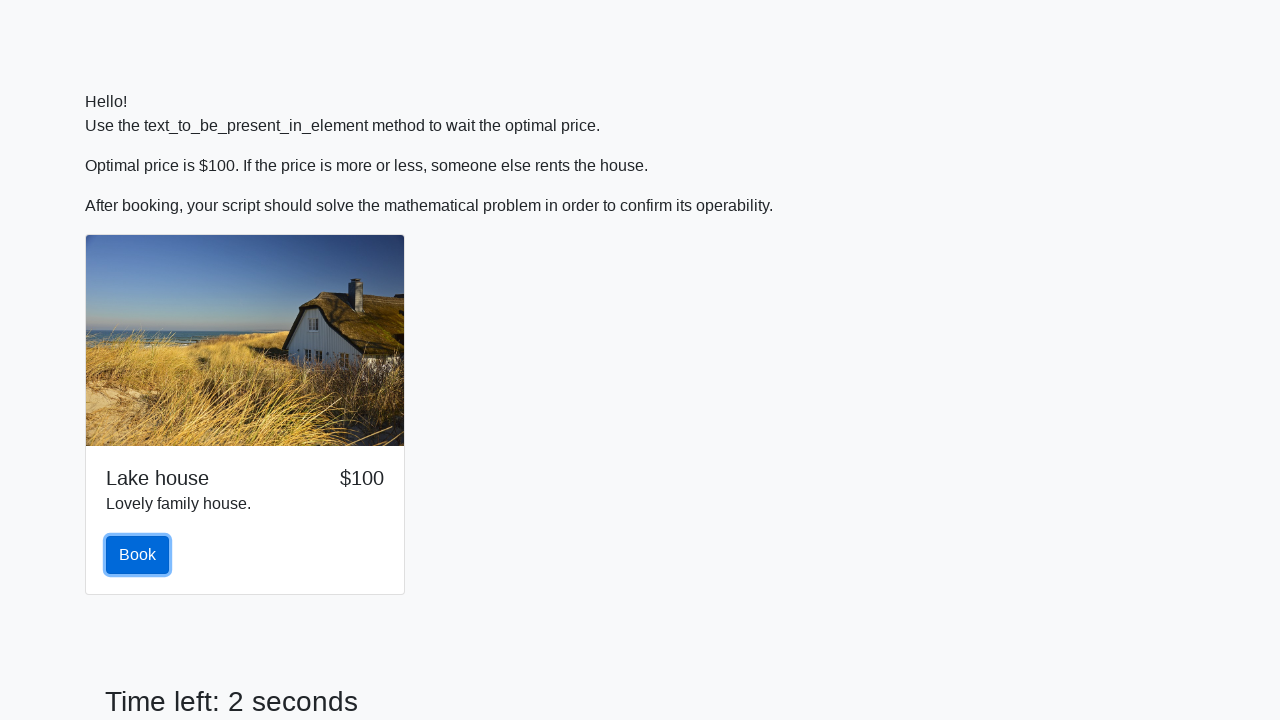

Calculated result using formula: 2.276228241525128
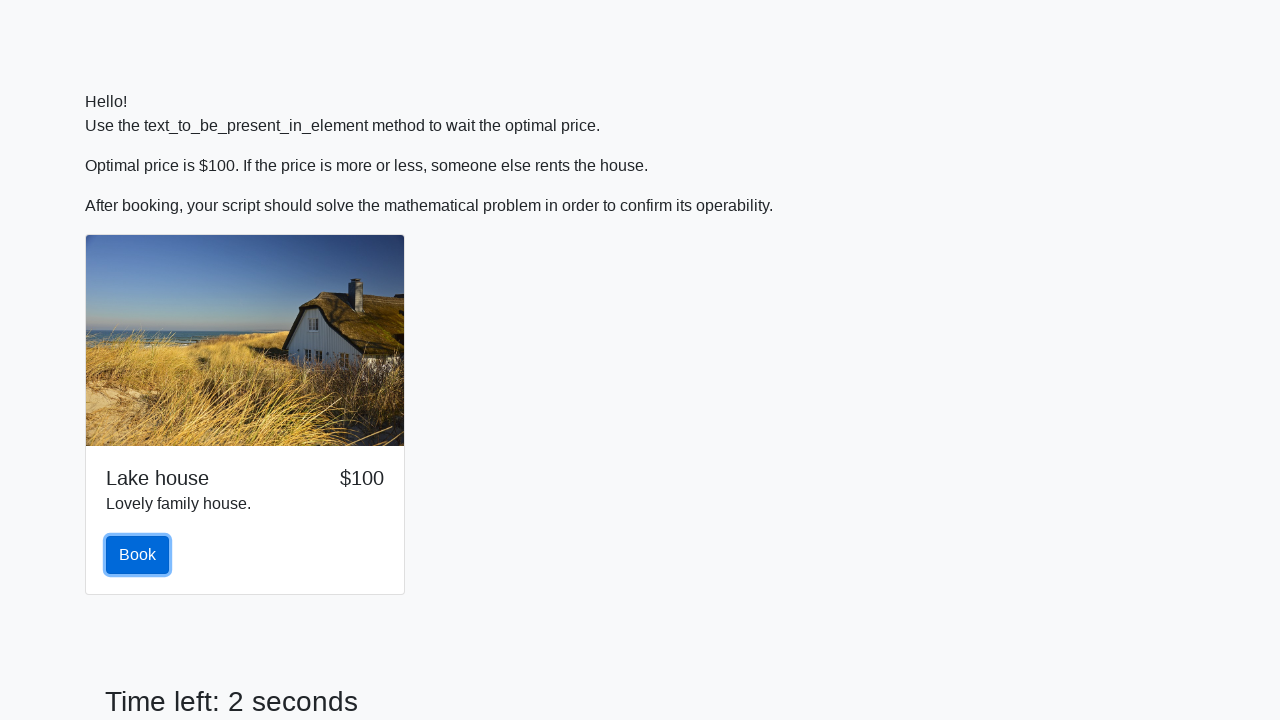

Scrolled down to make input field visible
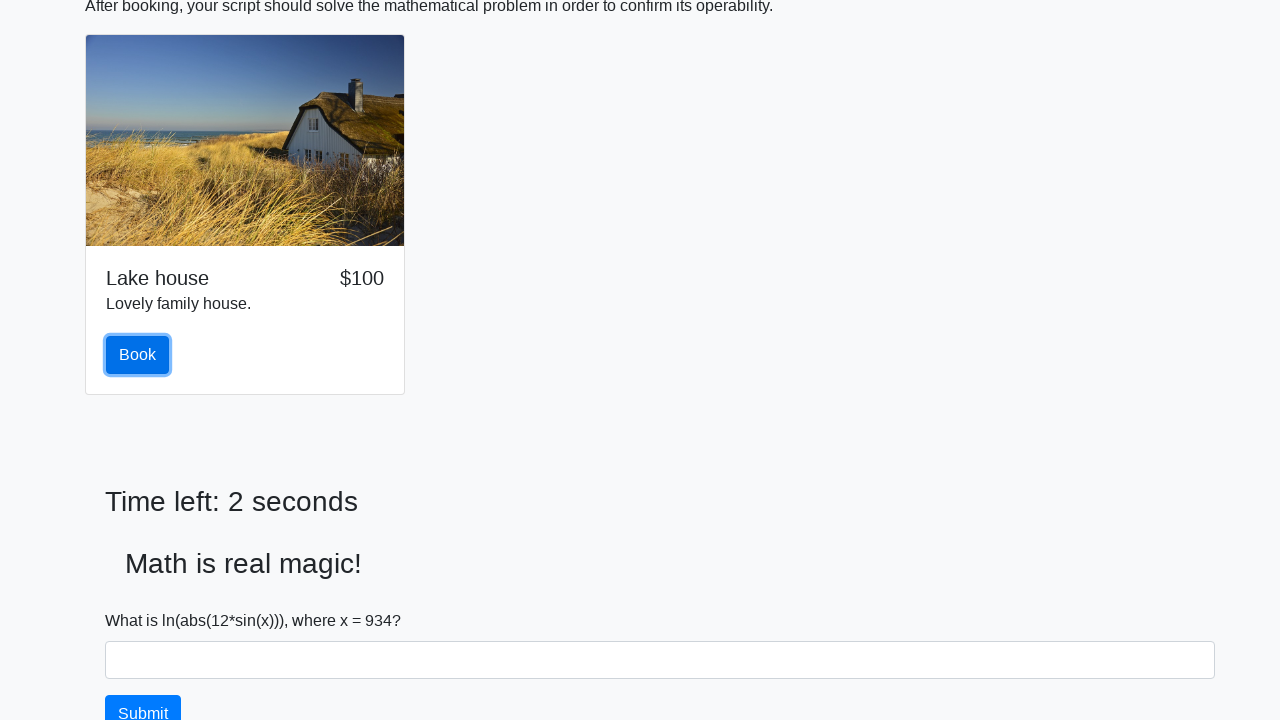

Filled form with calculated answer: 2.276228241525128 on .form-control
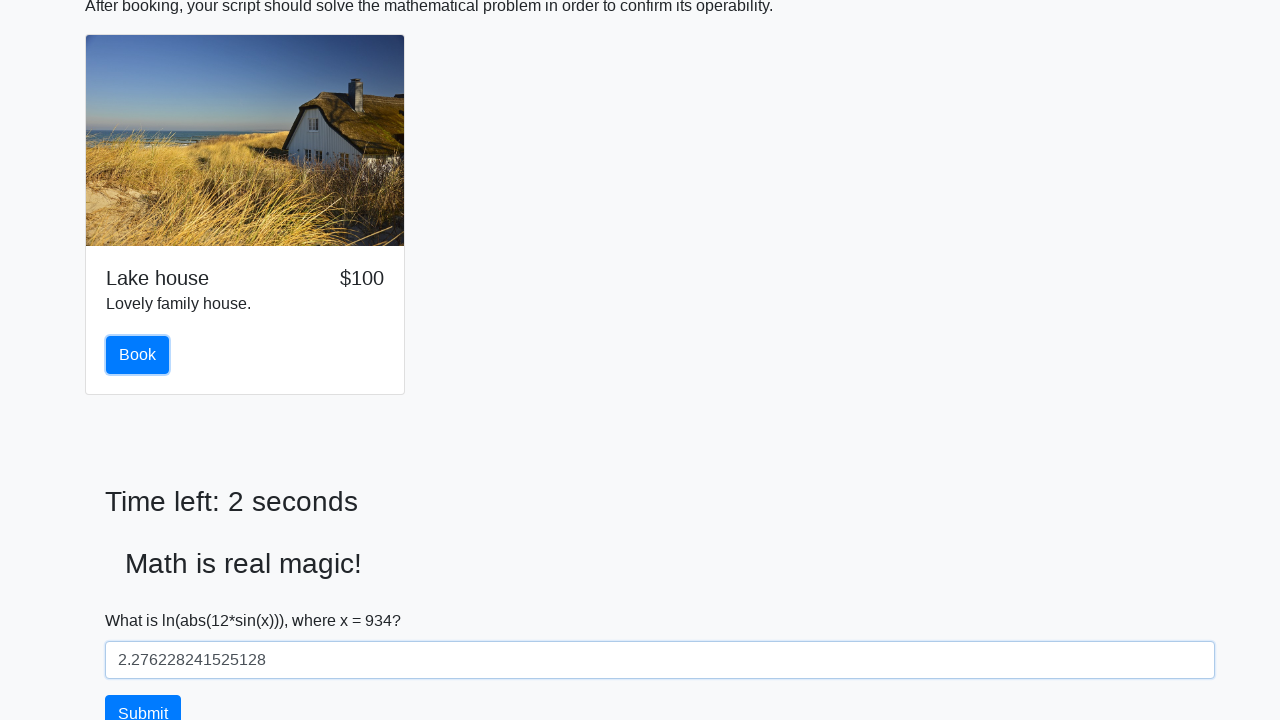

Clicked the solve button to submit answer at (143, 701) on #solve
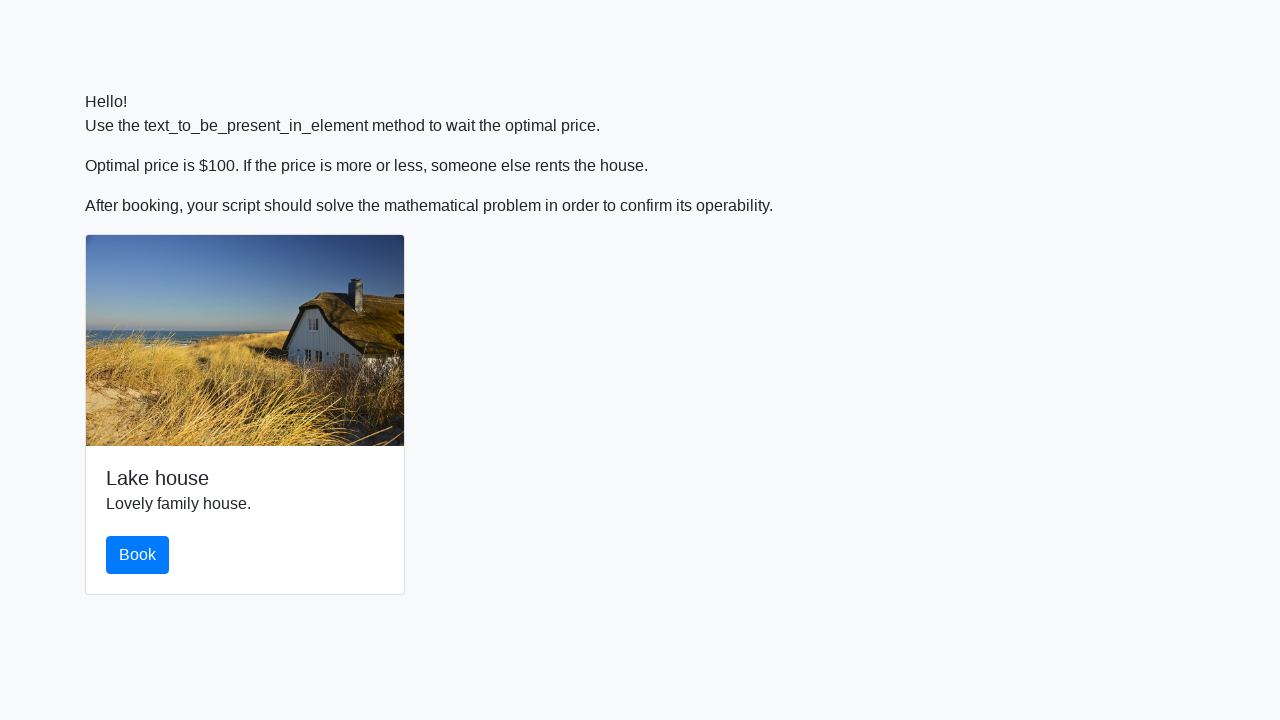

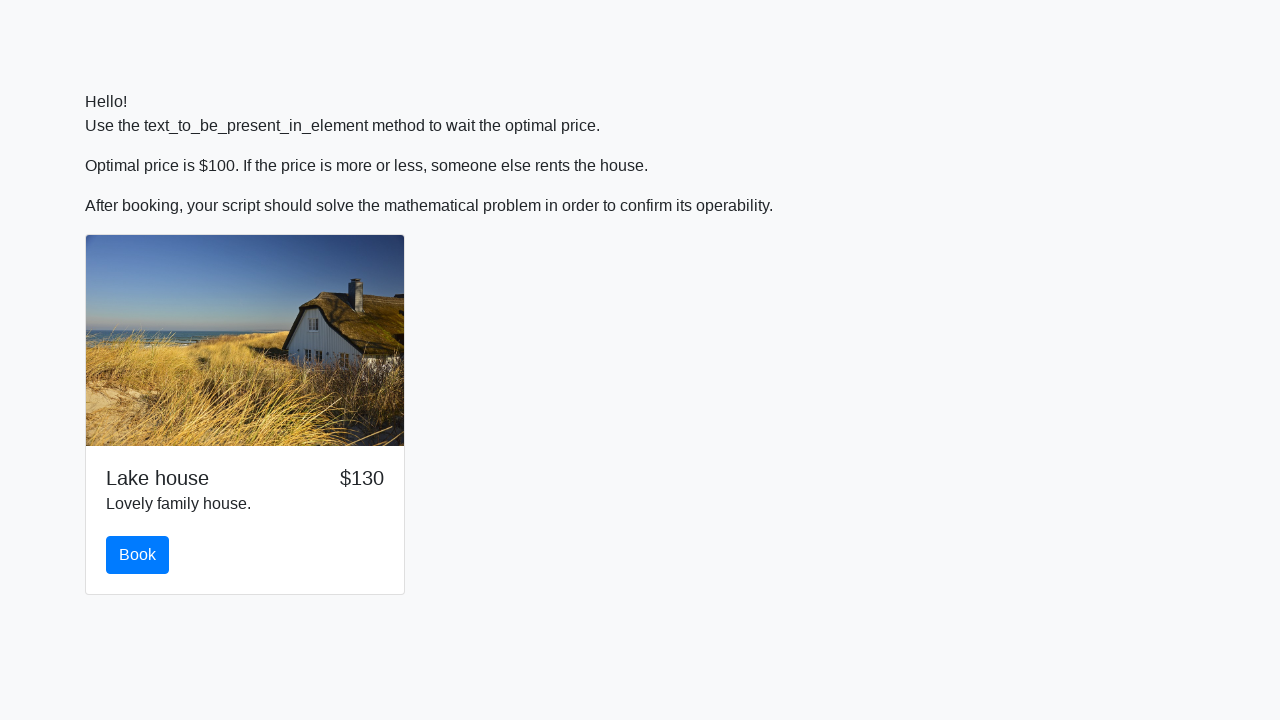